Tests that the Cart link on the homepage navigates to the cart page and verifies the Products heading is displayed

Starting URL: https://www.demoblaze.com/

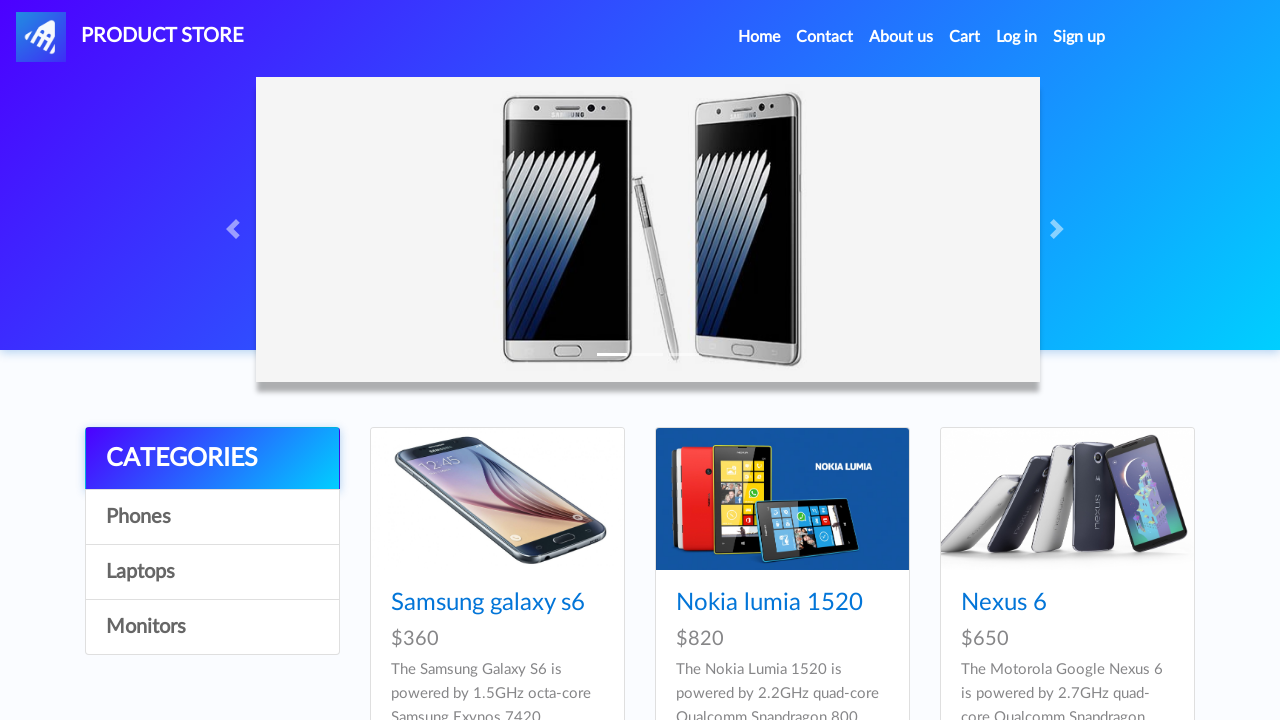

Located Cart link on homepage
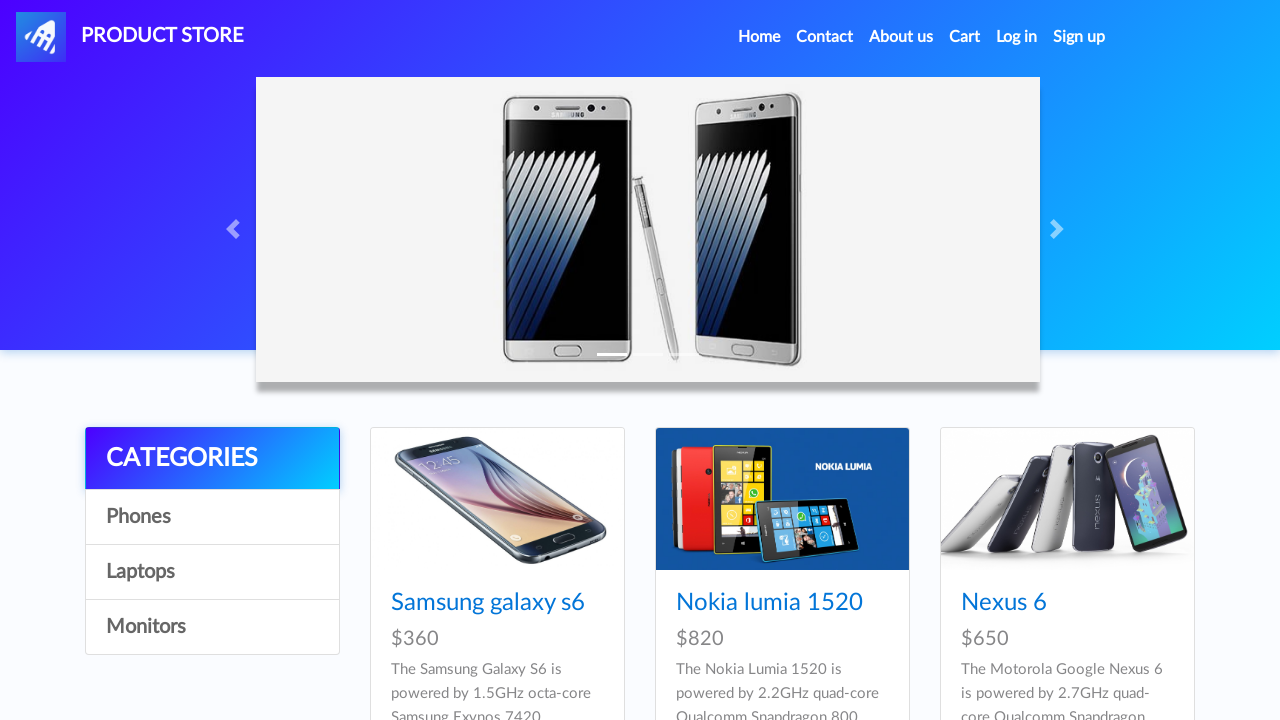

Verified Cart link has correct id attribute 'cartur'
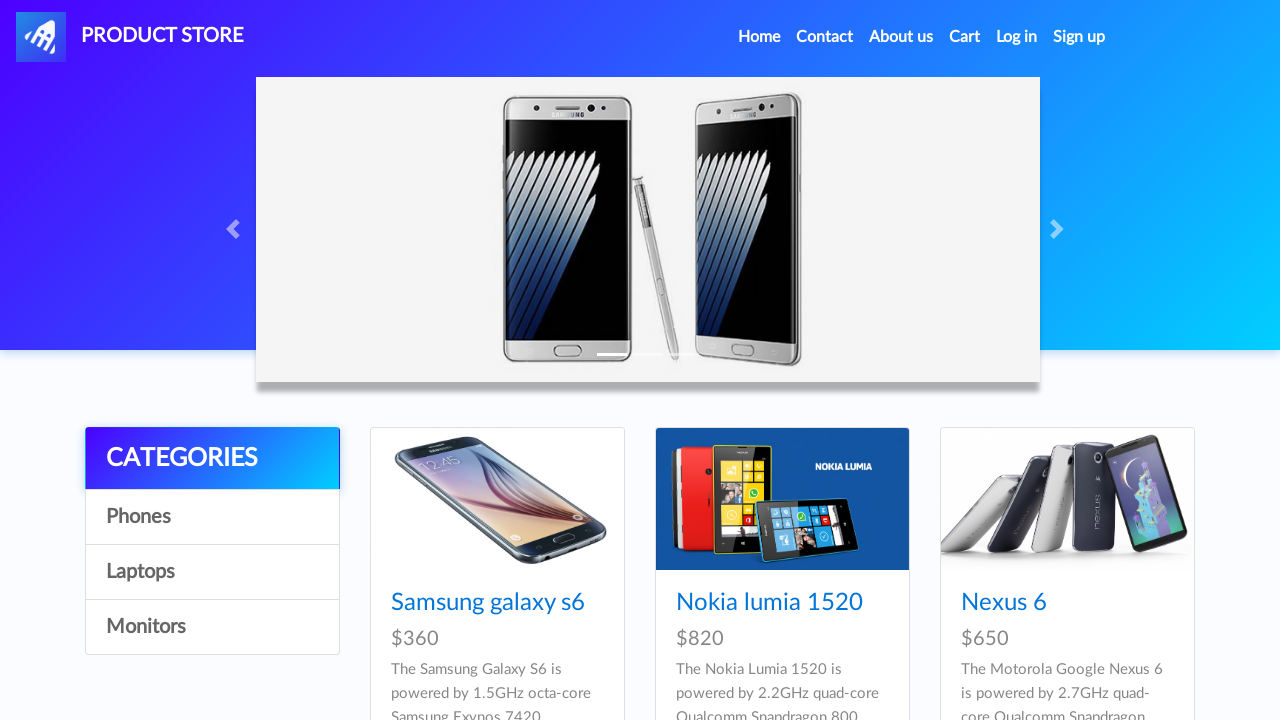

Clicked on Cart link to navigate to cart page at (965, 37) on internal:role=link[name="Cart"i]
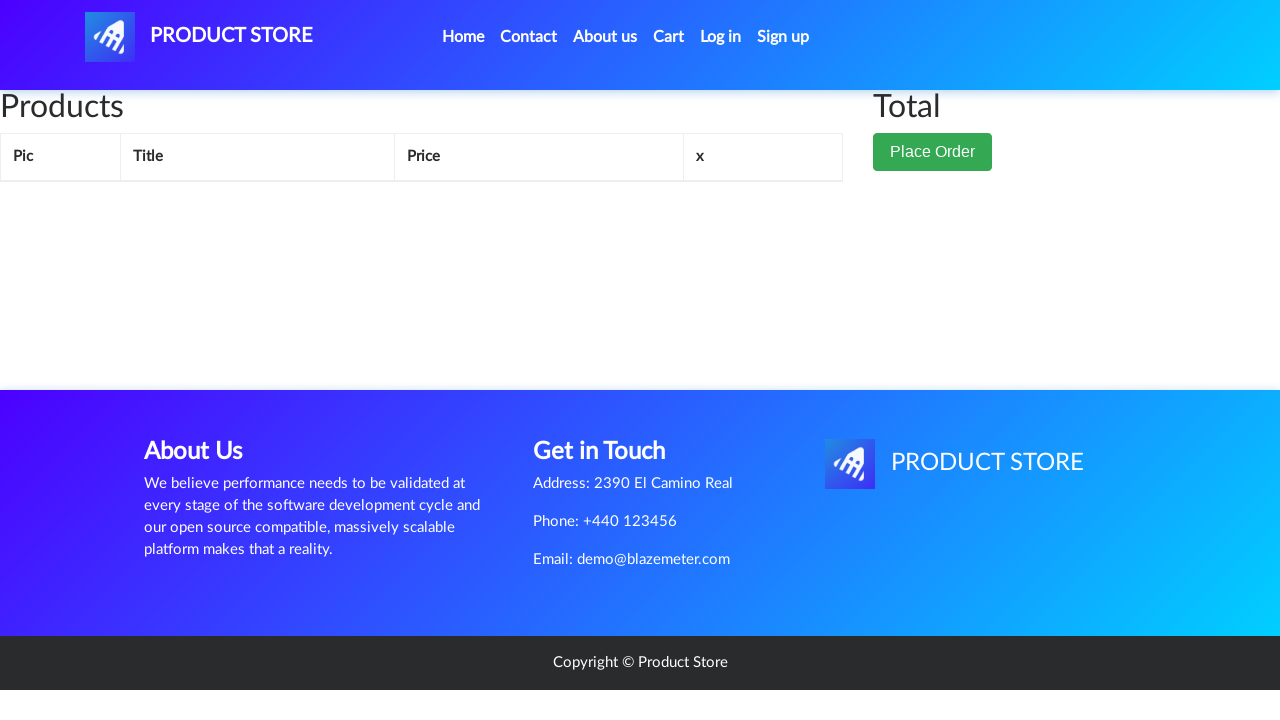

Verified Products heading is displayed on cart page
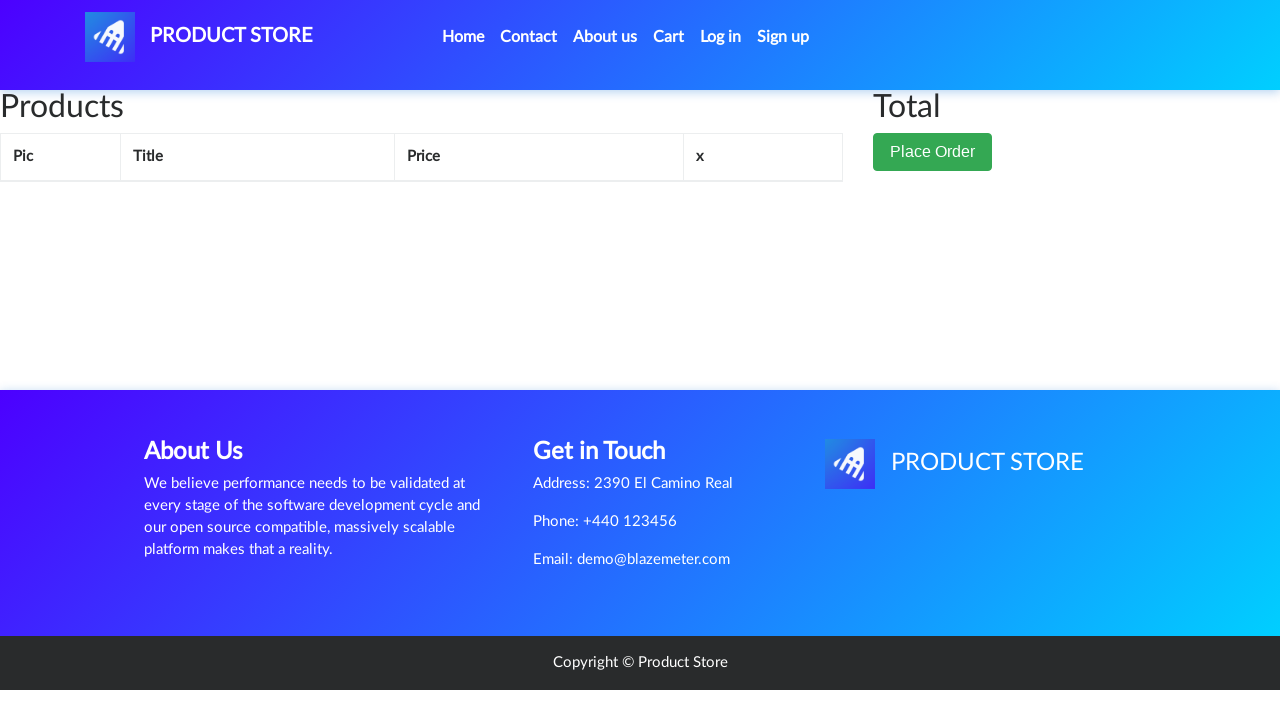

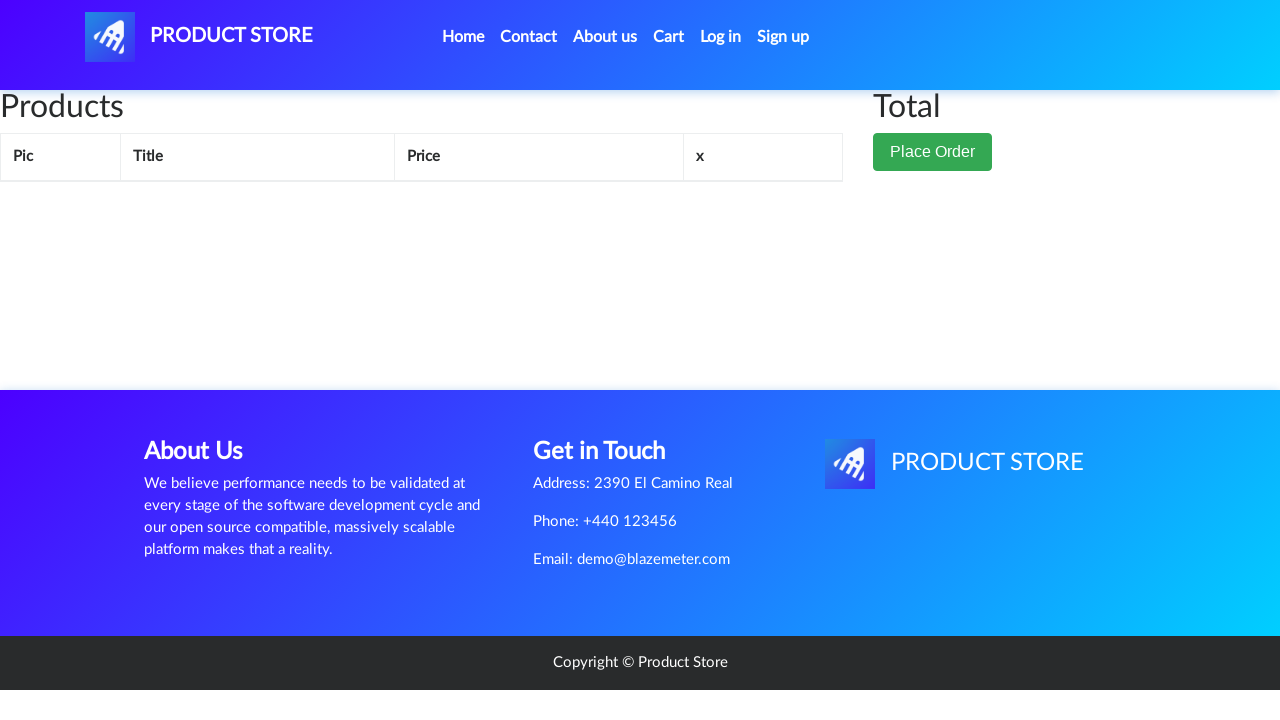